Tests window handling by clicking a link that opens a new window, switching to it, and verifying the title changes

Starting URL: https://practice.cydeo.com/windows

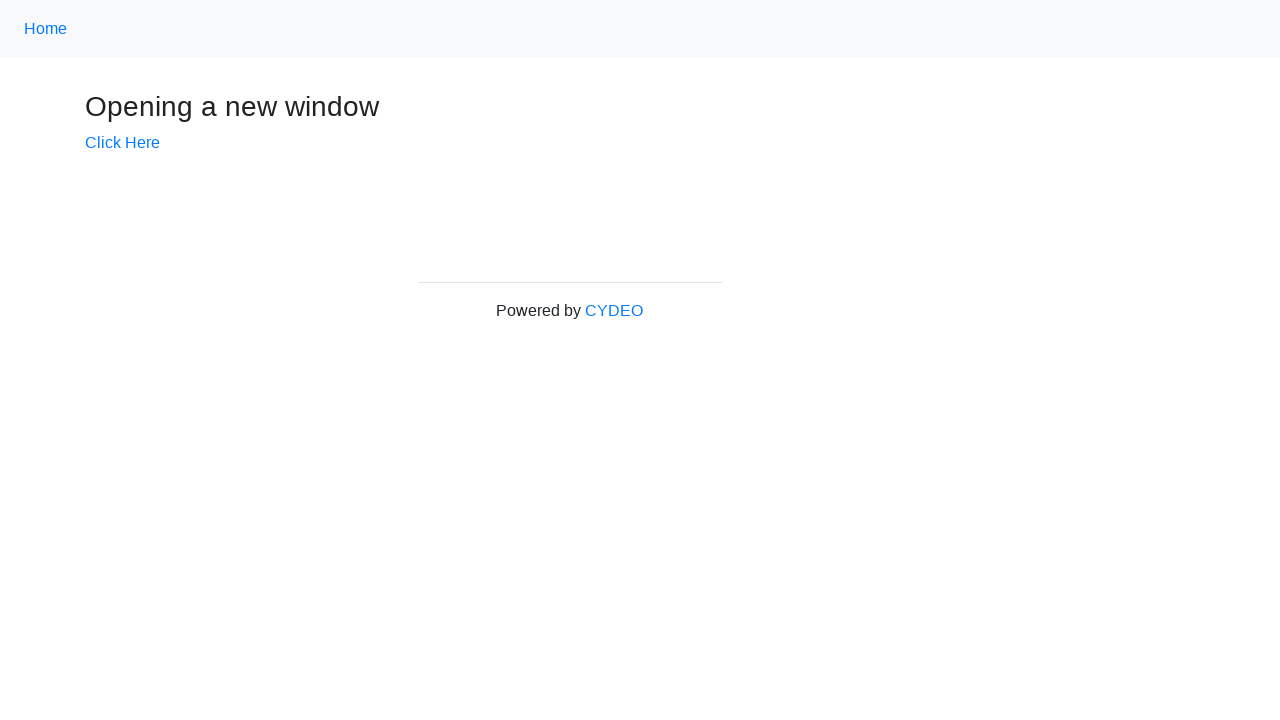

Verified initial page title is 'Windows'
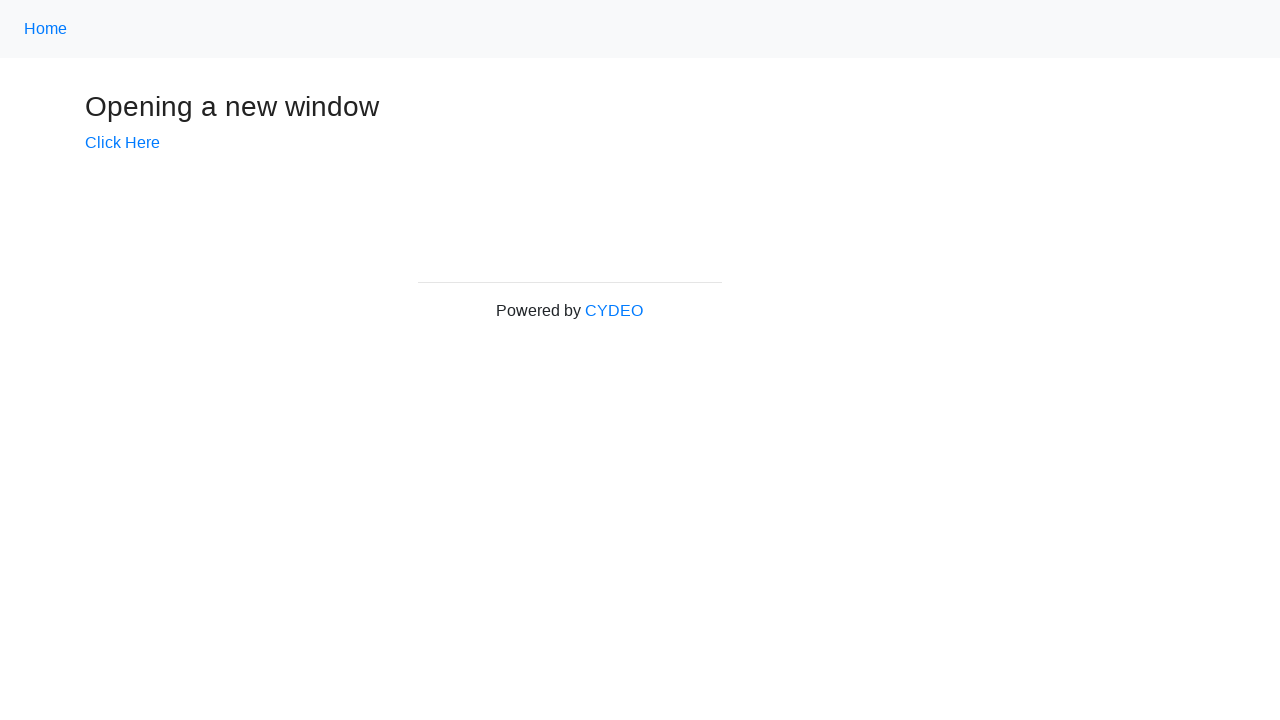

Clicked link that opens new window at (122, 143) on xpath=//a[@target='_blank']
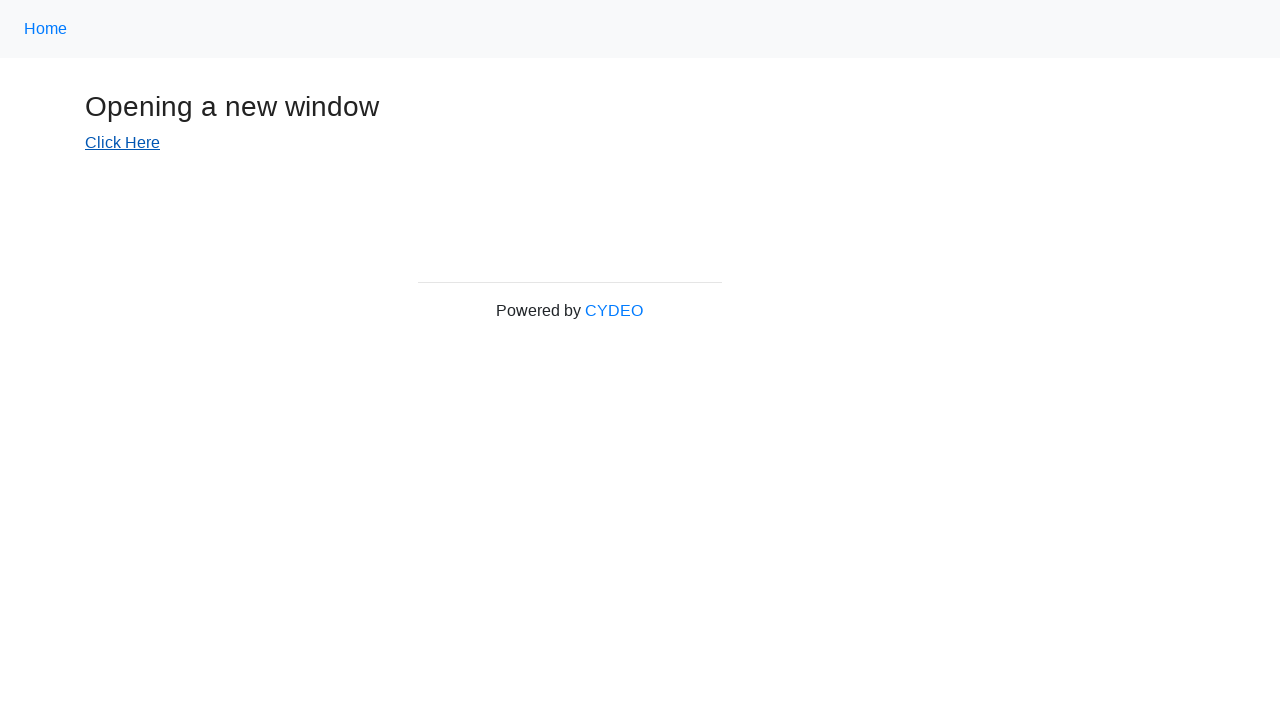

New window loaded and ready
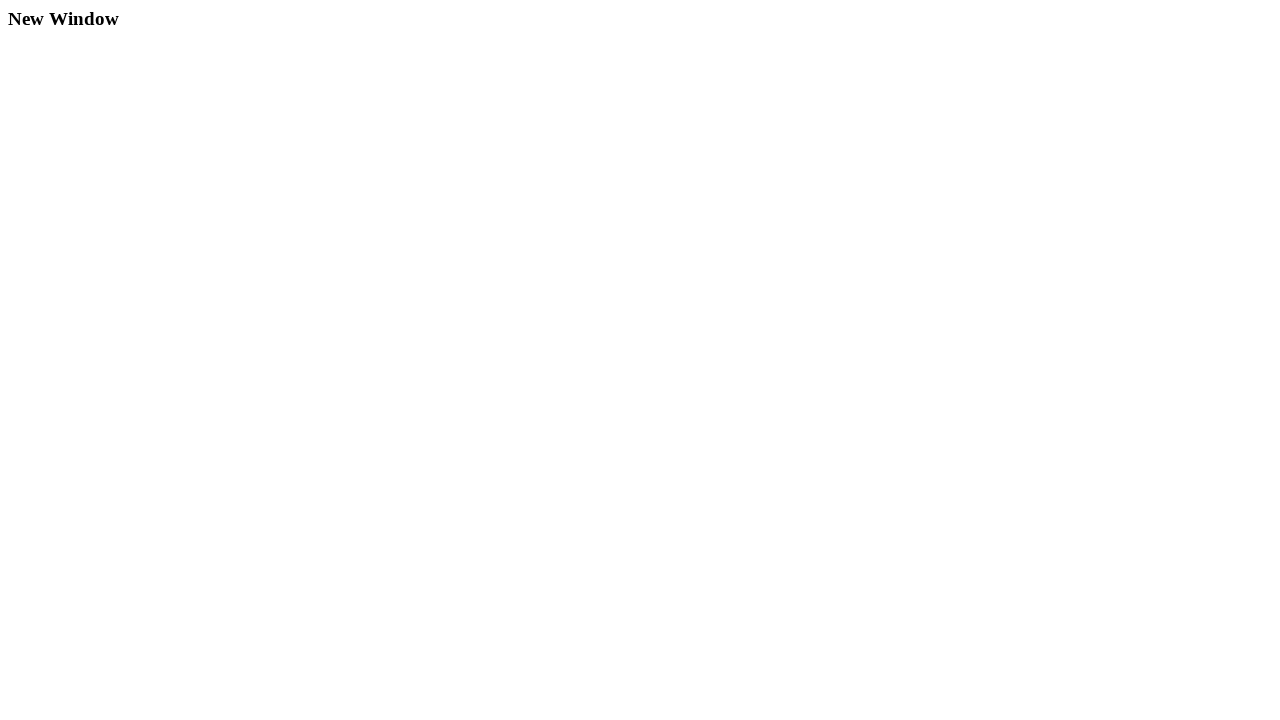

Verified new window title is 'New Window'
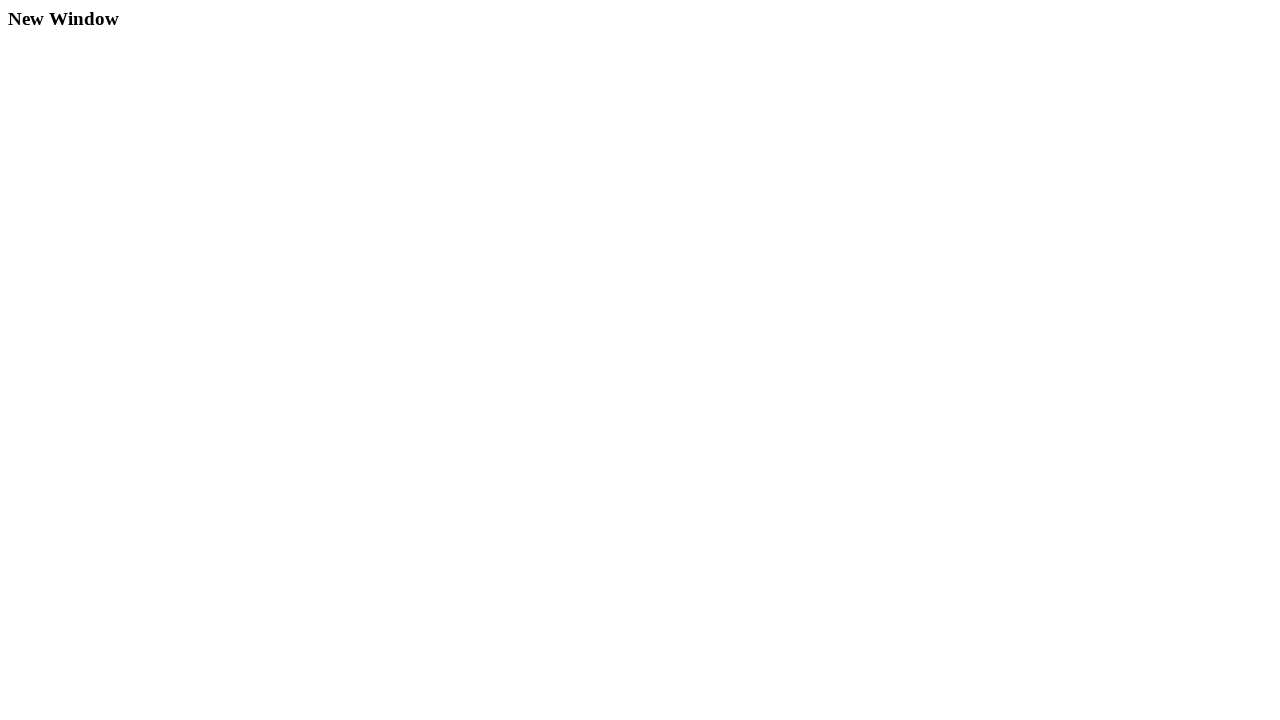

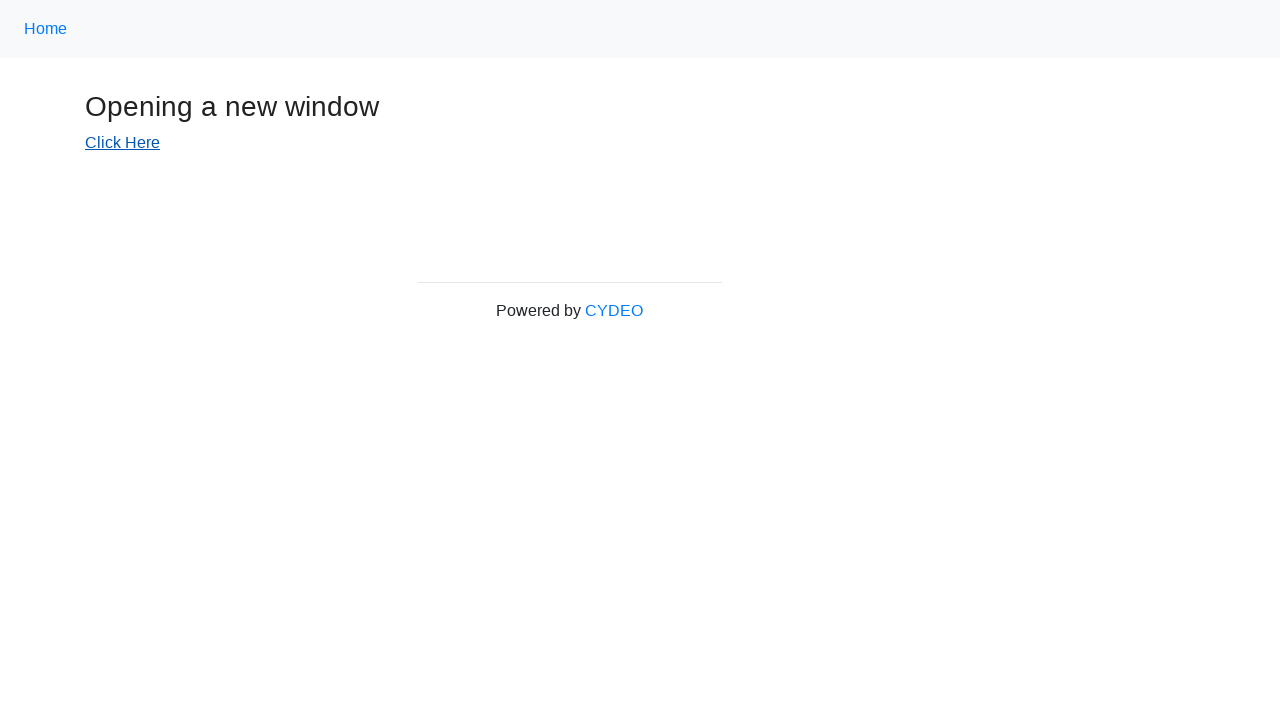